Tests clicking a button with a dynamically generated ID multiple times on the UI Testing Playground website to verify the button can be located regardless of its changing ID.

Starting URL: http://uitestingplayground.com/dynamicid

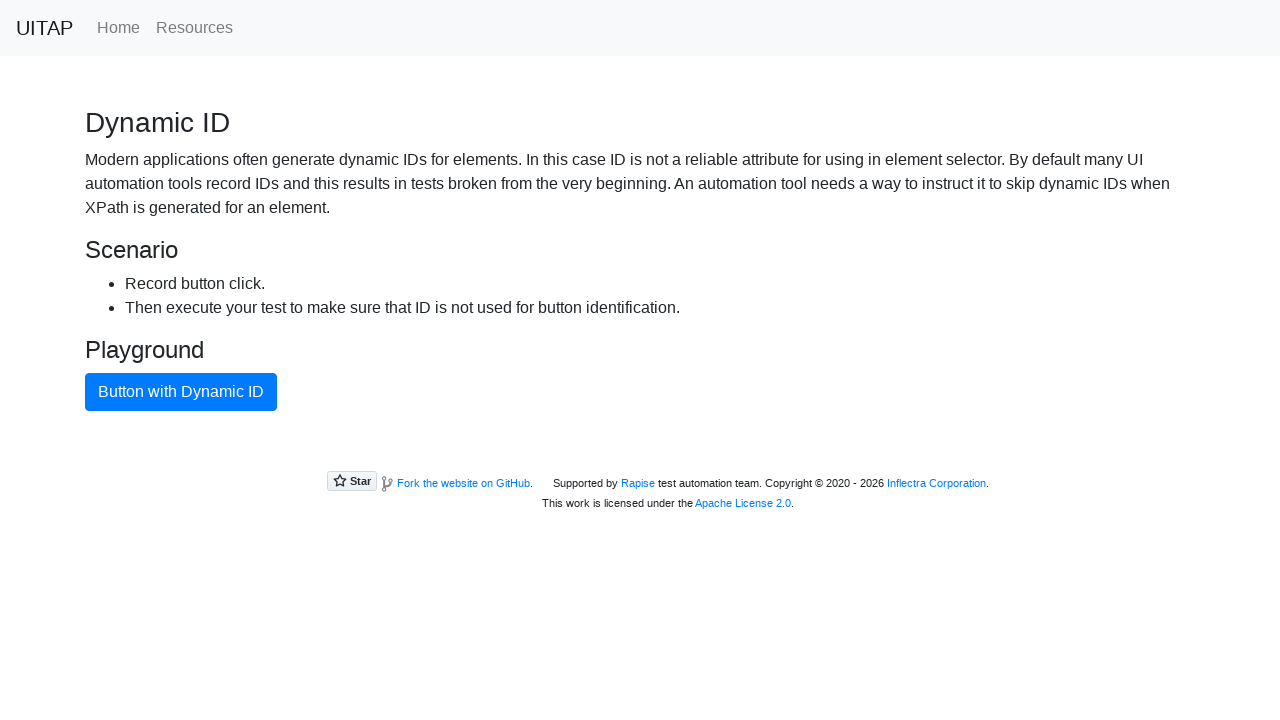

Button with dynamic ID is visible
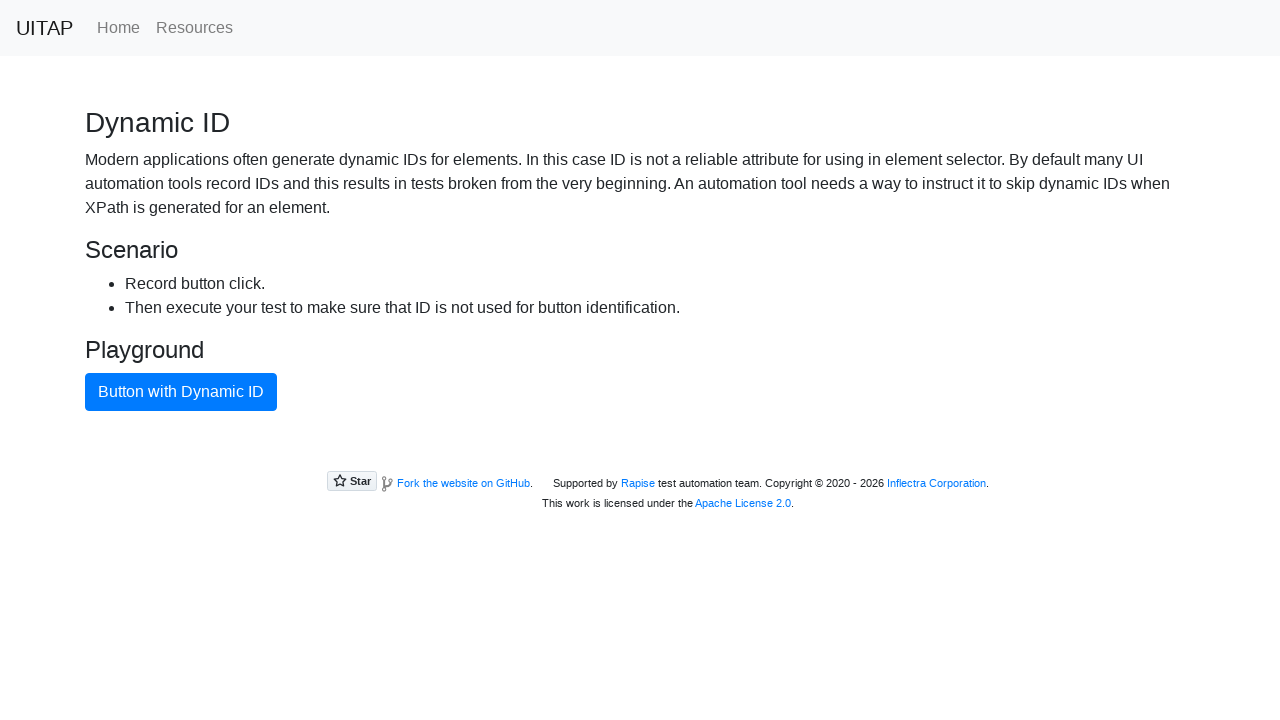

Clicked button with dynamic ID (iteration 1 of 3) at (181, 392) on button.btn.btn-primary
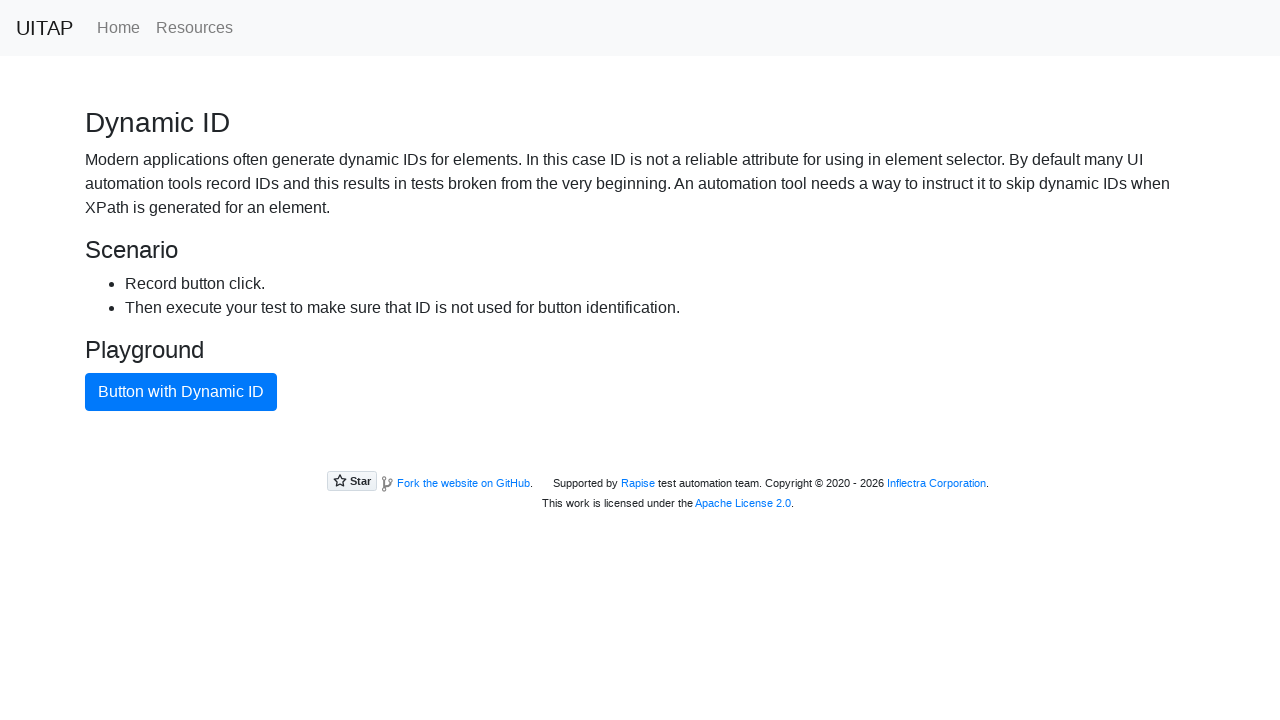

Waited 1 second between iterations
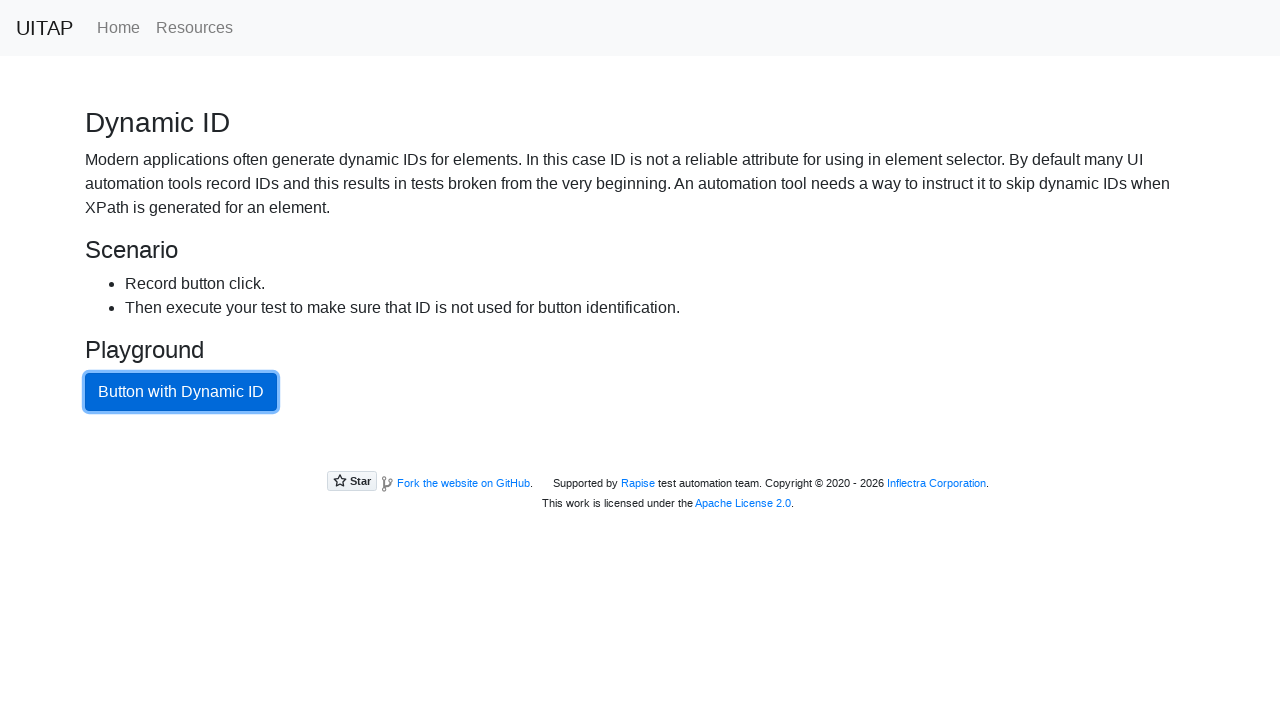

Navigated to dynamic ID page for iteration 2
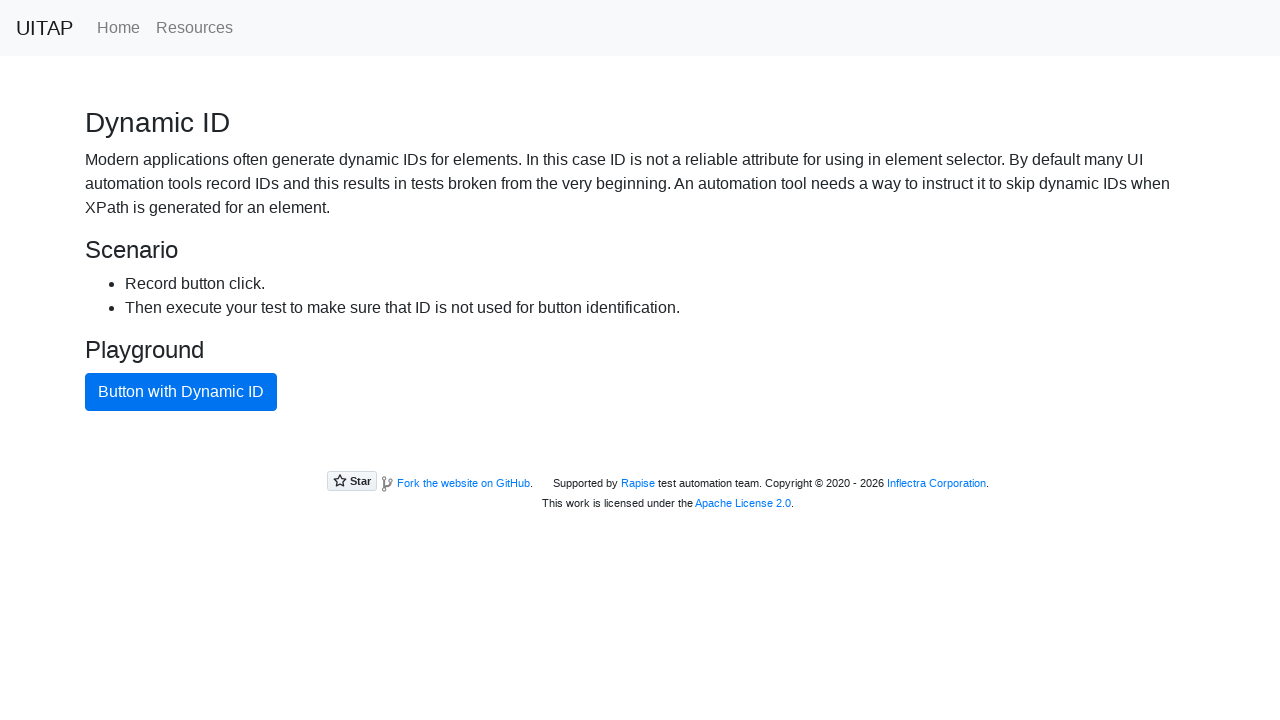

Button with dynamic ID is visible
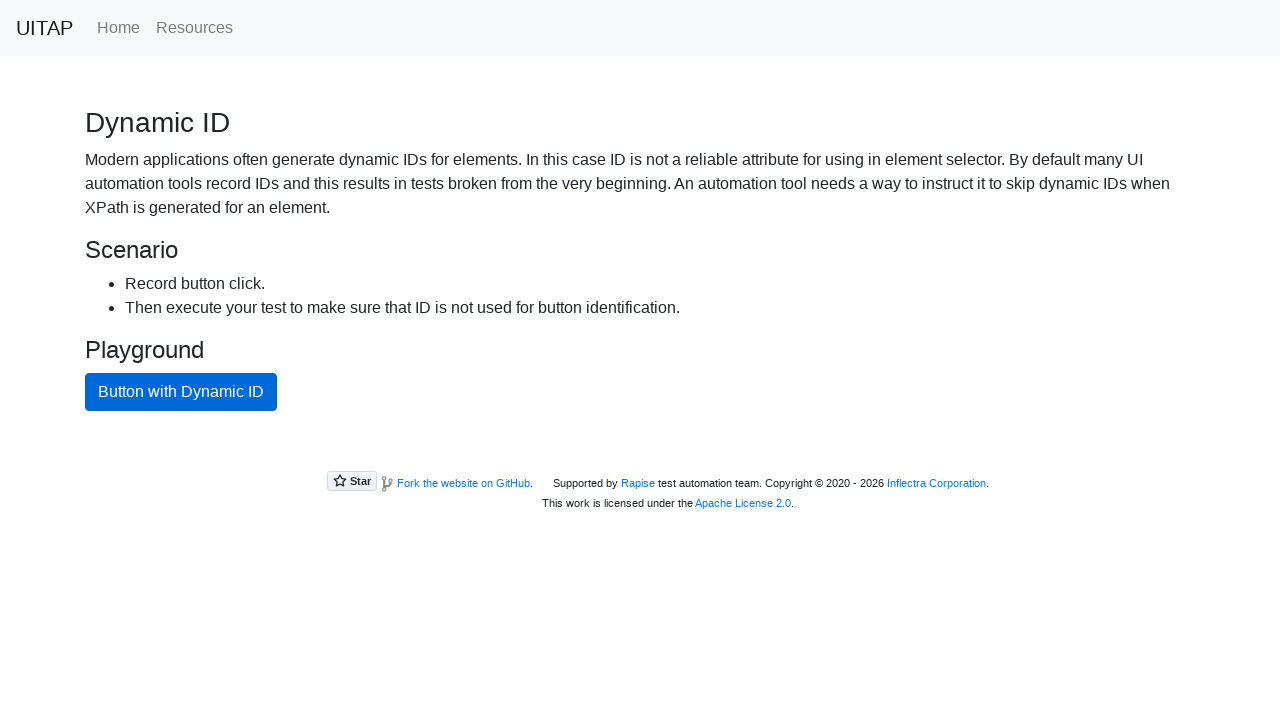

Clicked button with dynamic ID (iteration 2 of 3) at (181, 392) on button.btn.btn-primary
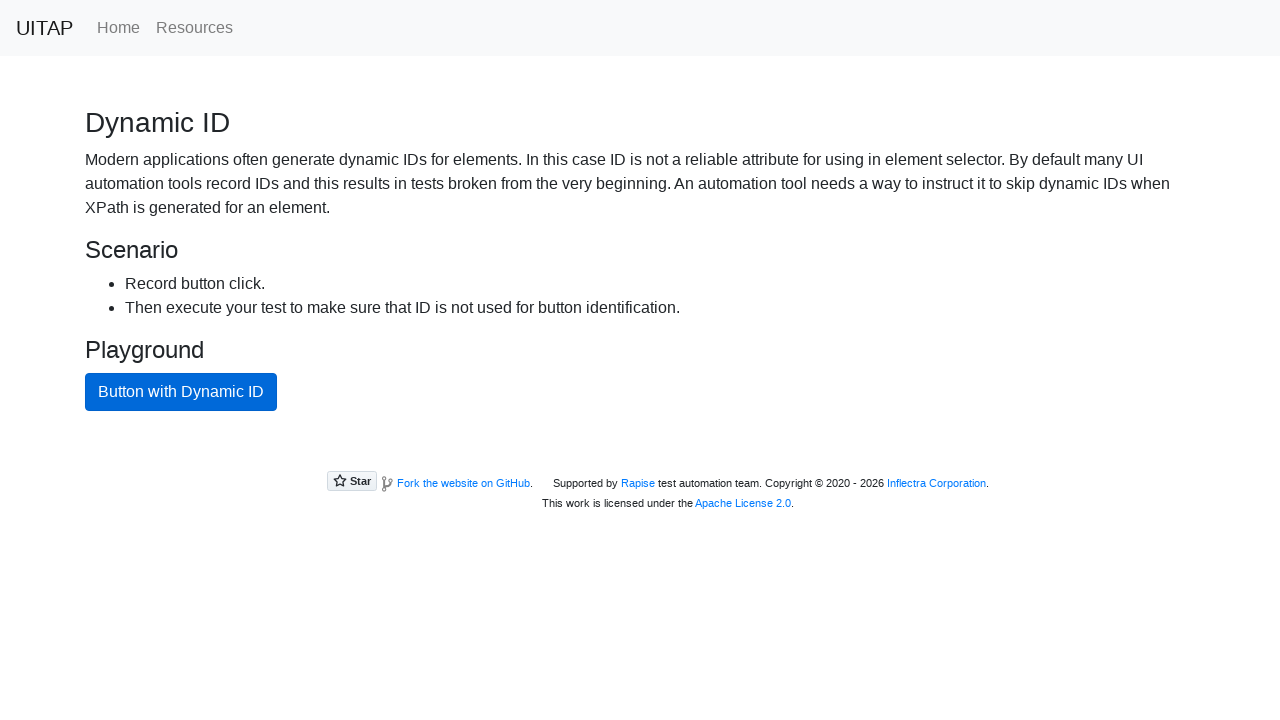

Waited 1 second between iterations
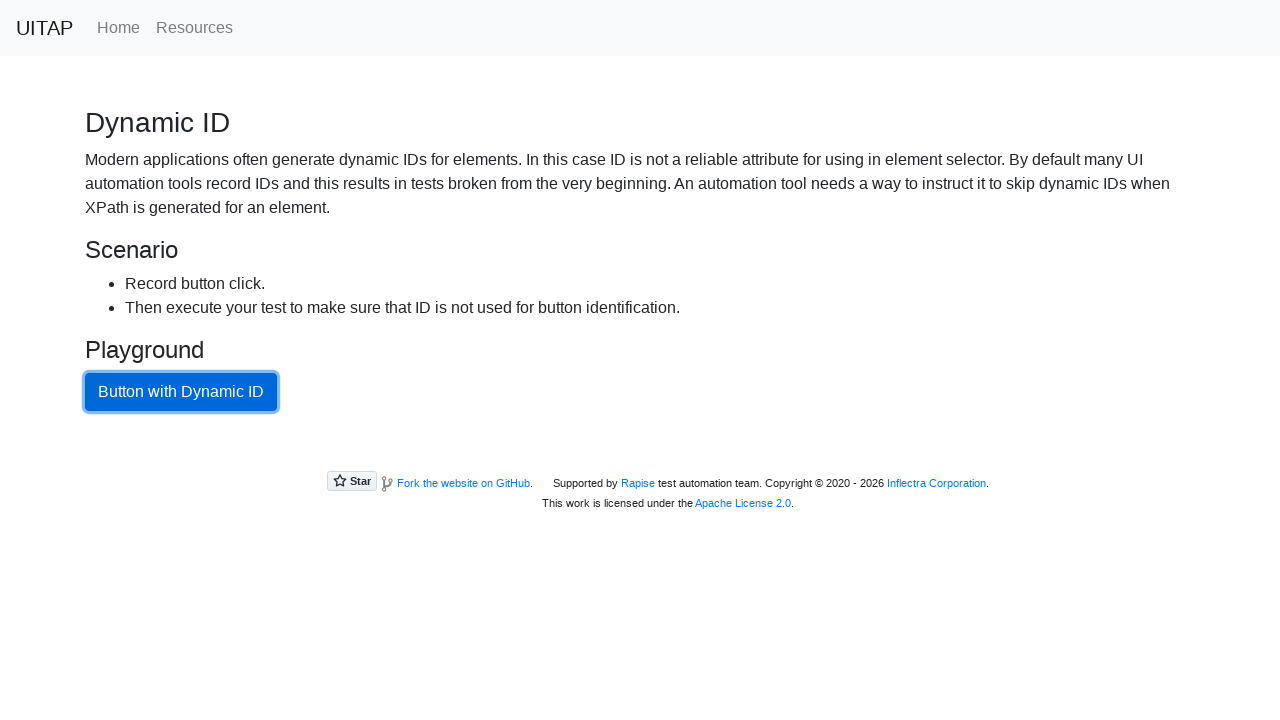

Navigated to dynamic ID page for iteration 3
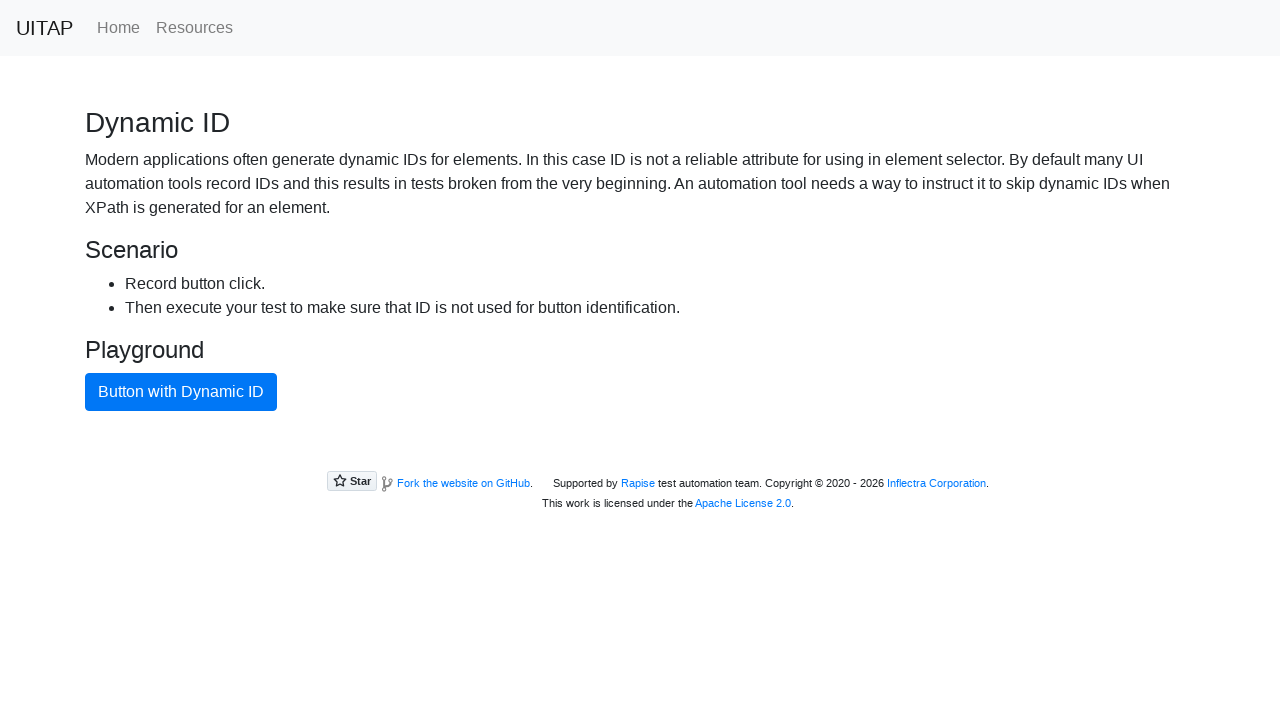

Button with dynamic ID is visible
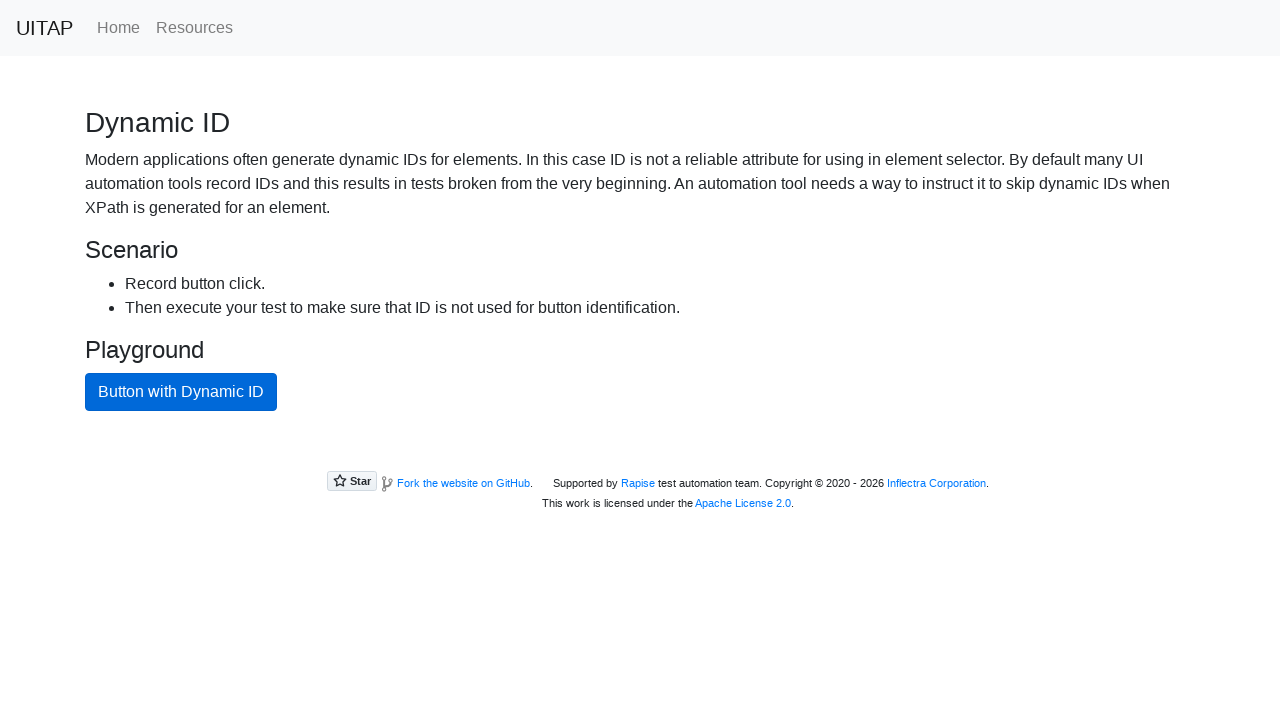

Clicked button with dynamic ID (iteration 3 of 3) at (181, 392) on button.btn.btn-primary
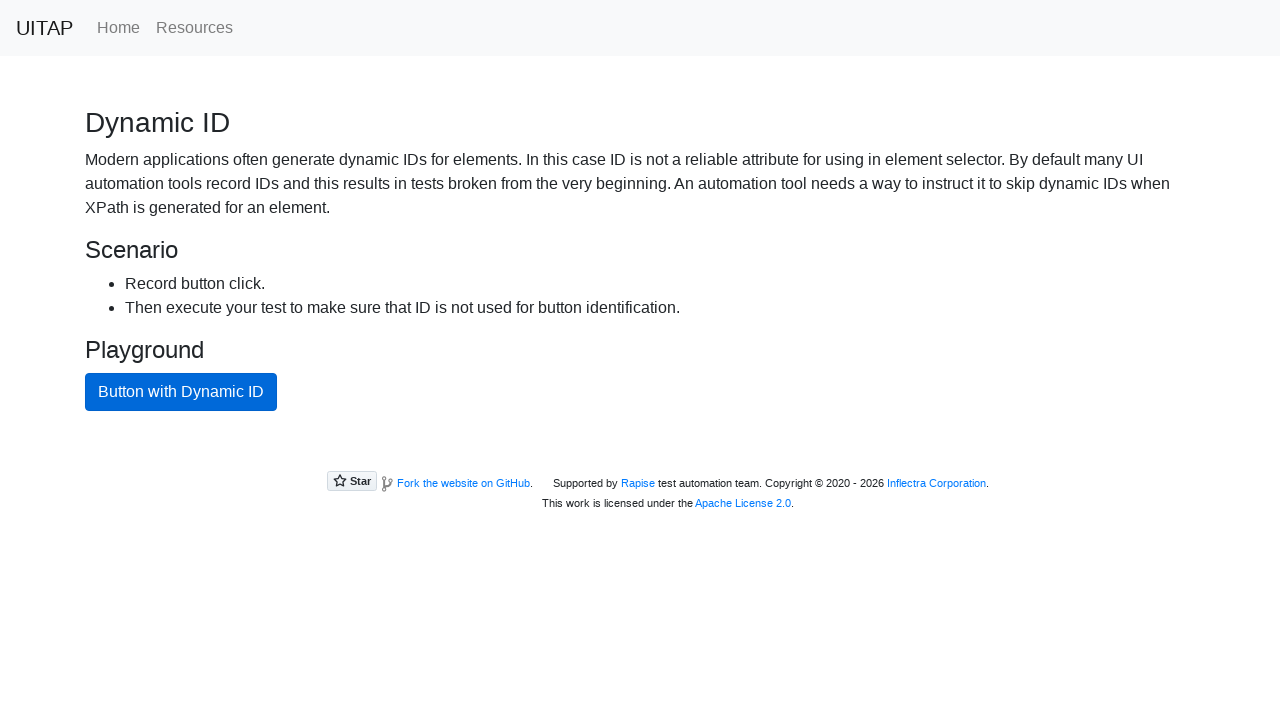

Waited 1 second between iterations
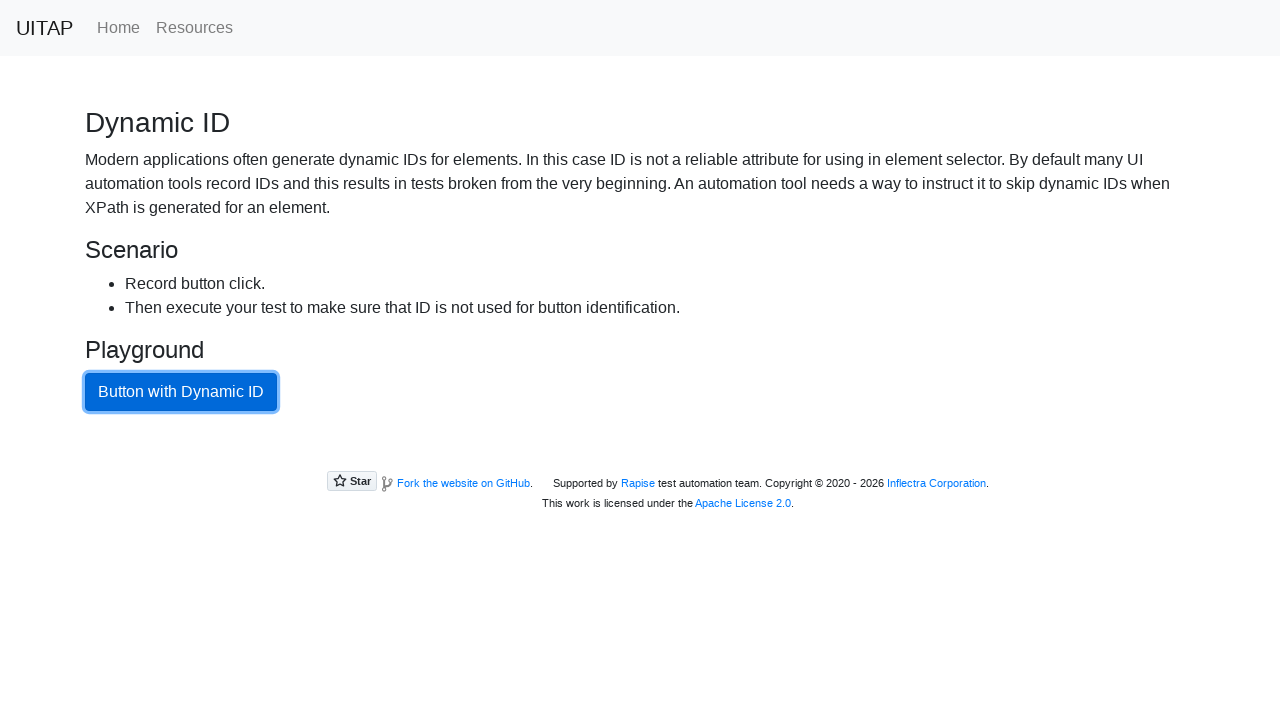

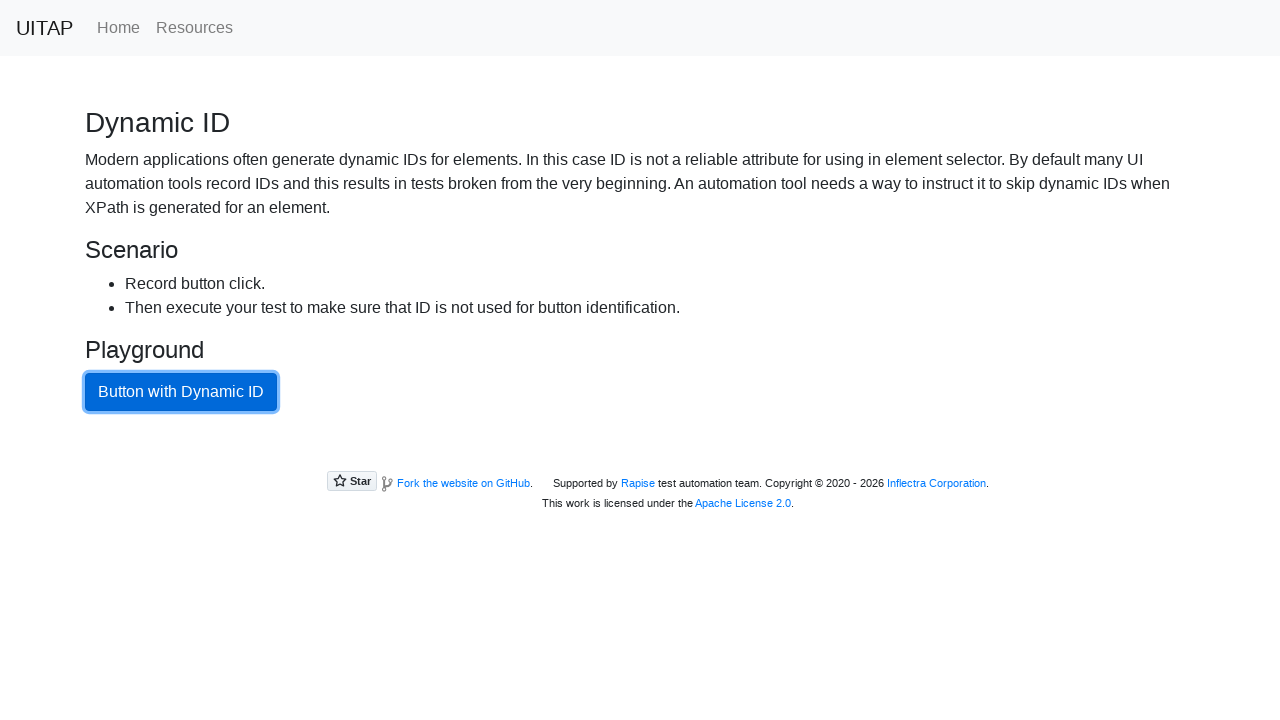